Tests e-commerce functionality by navigating to laptops category, selecting a MacBook Air, adding it to cart, and viewing the cart contents

Starting URL: https://www.demoblaze.com/

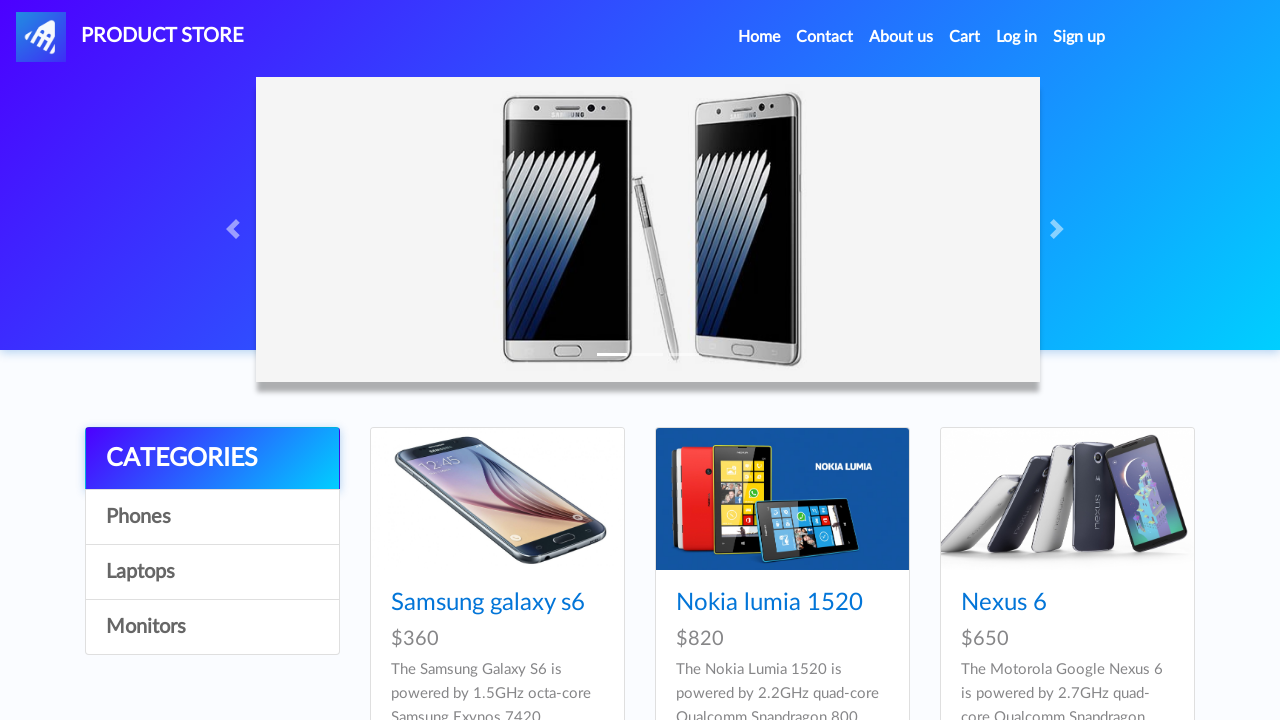

Clicked on Laptops category at (212, 572) on a:text('Laptops')
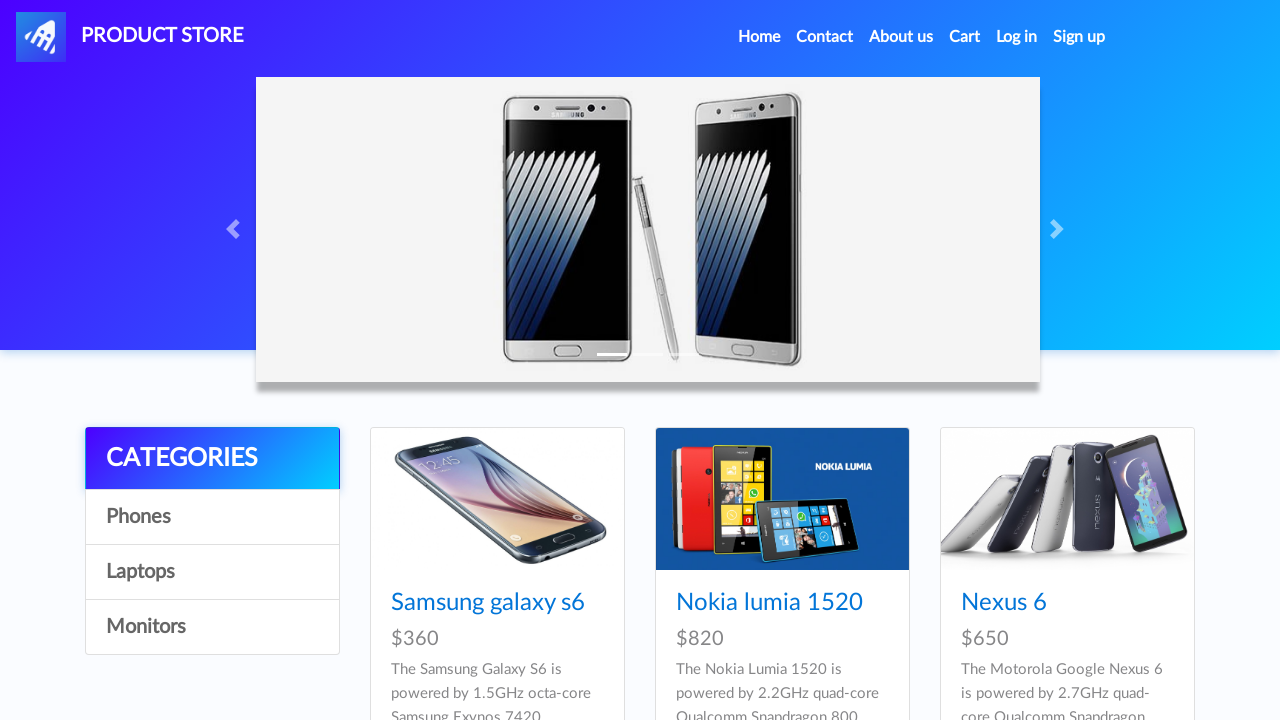

Waited for products to load
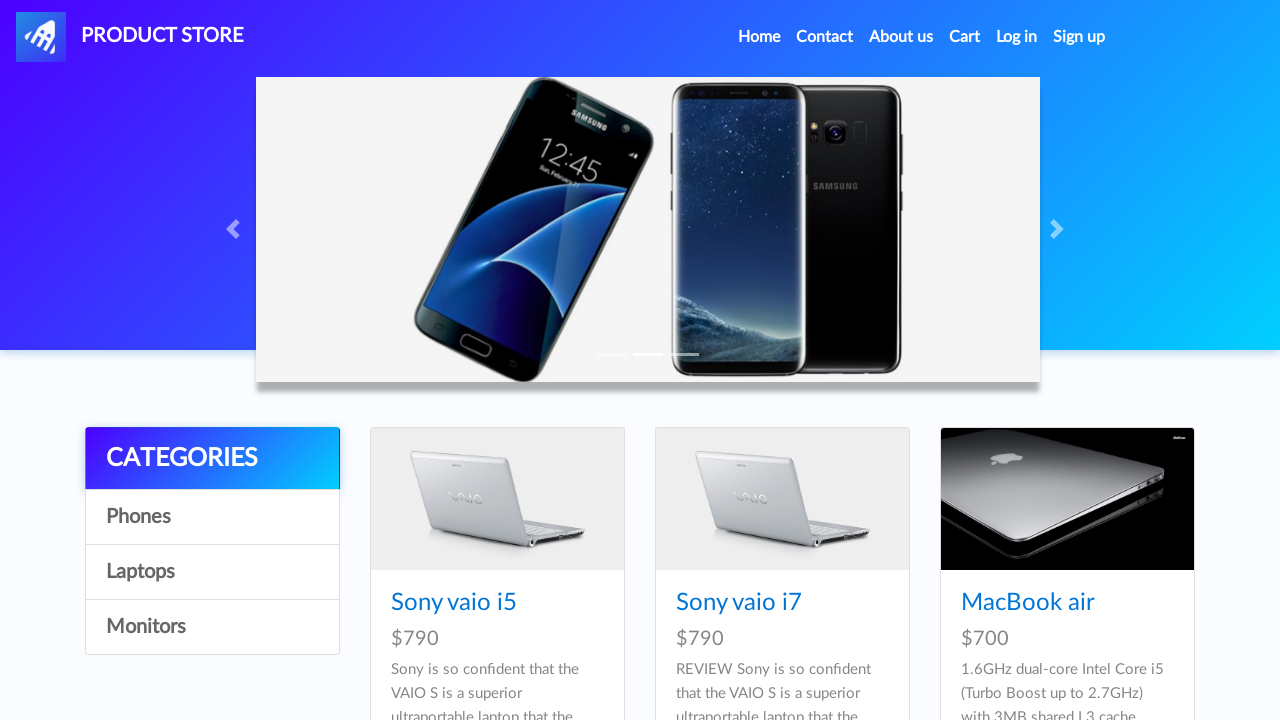

Clicked on MacBook Air product at (1028, 603) on a:text('MacBook air')
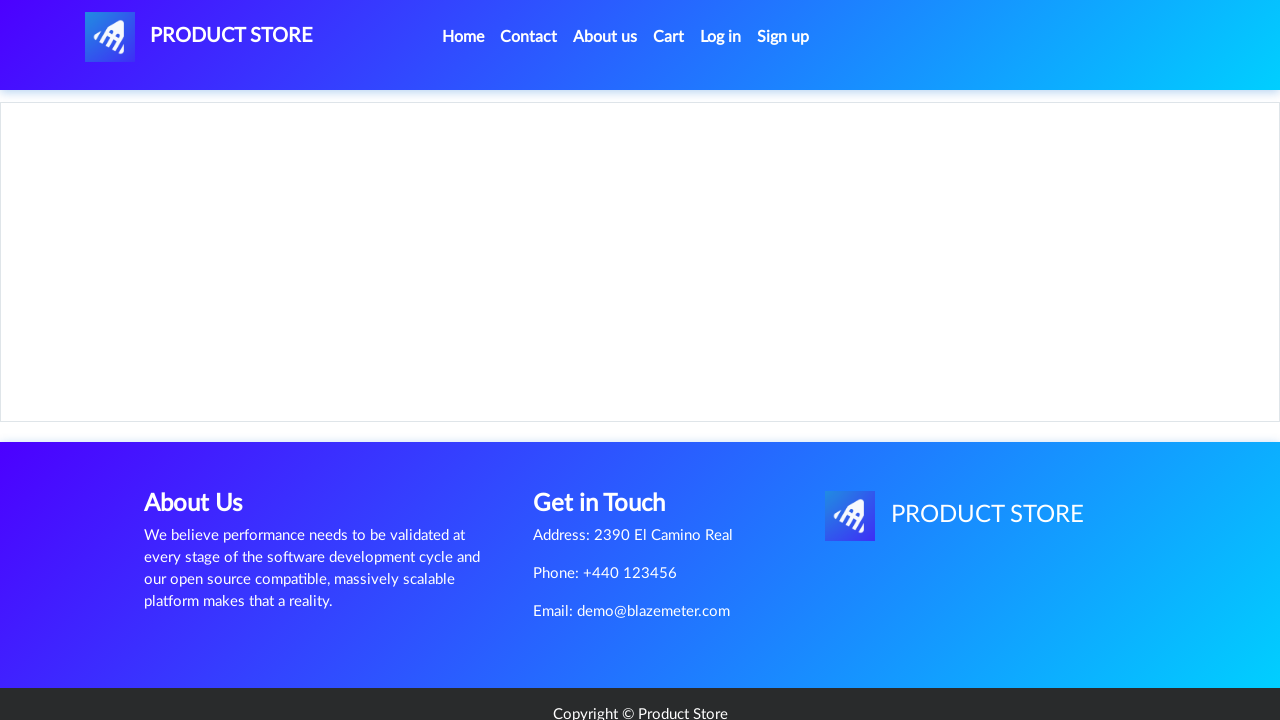

Waited for MacBook Air product page to load
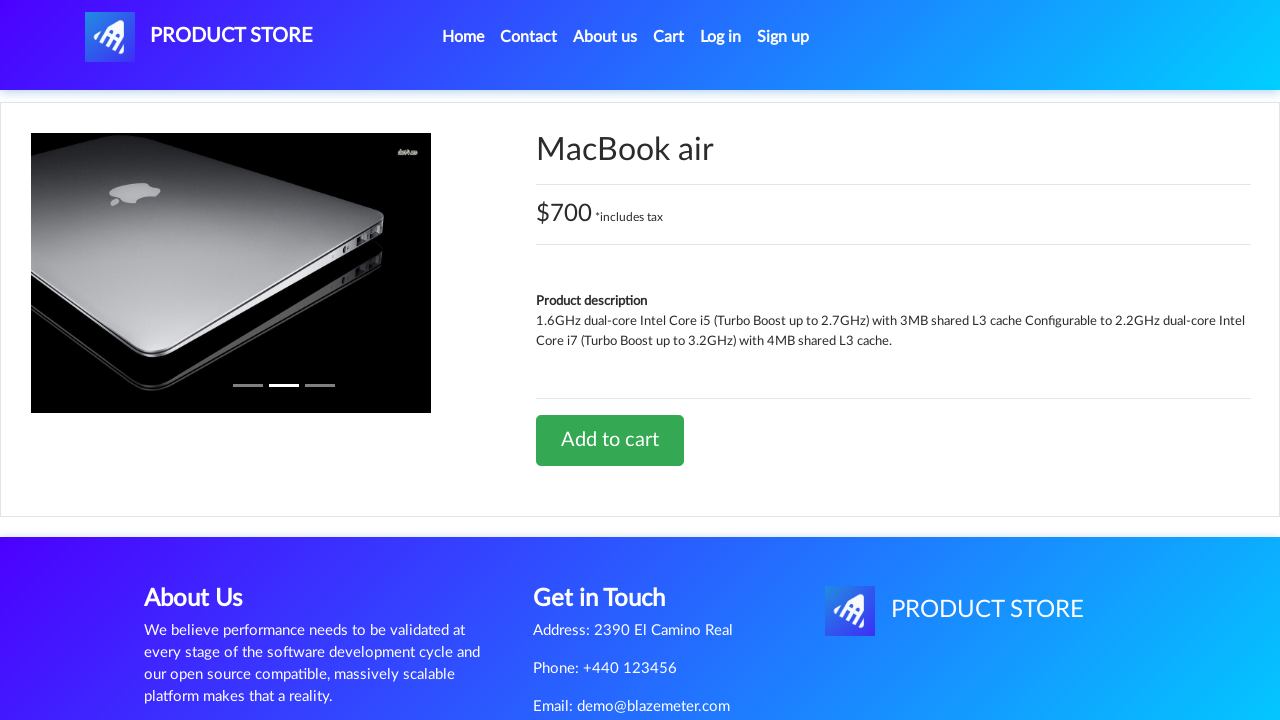

Clicked Add to cart button at (610, 440) on a:text('Add to cart')
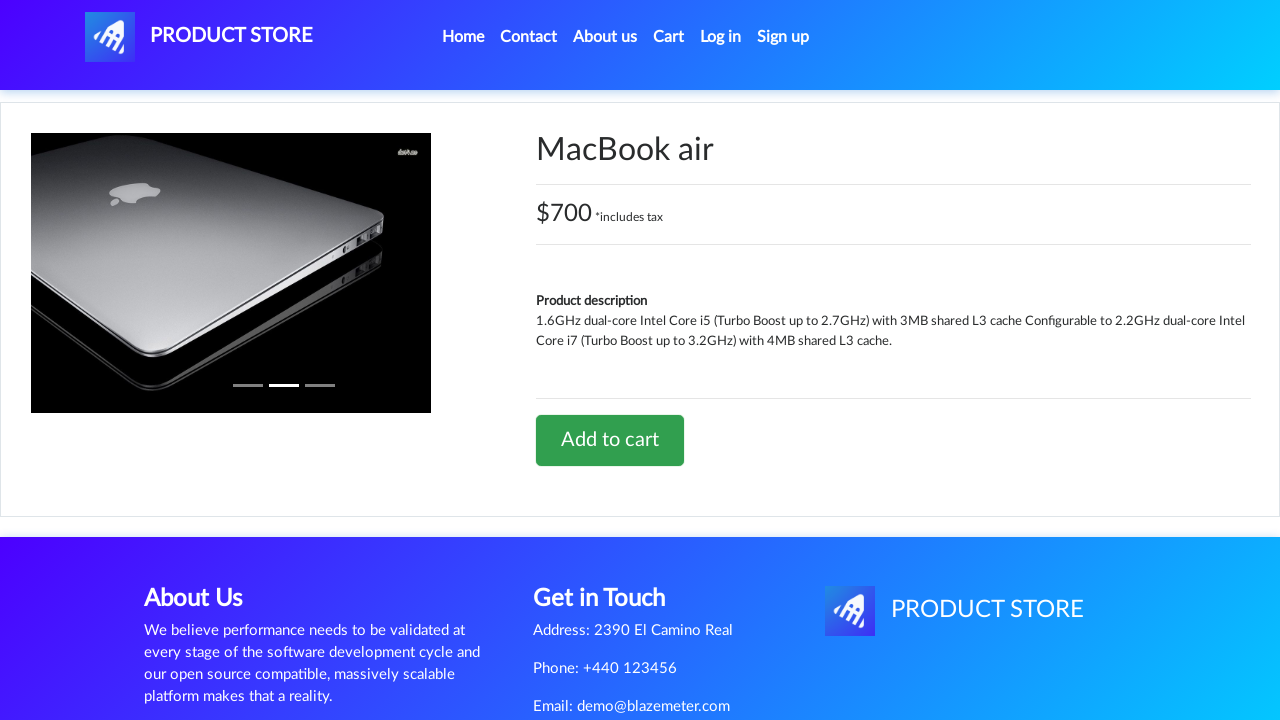

Waited for confirmation alert
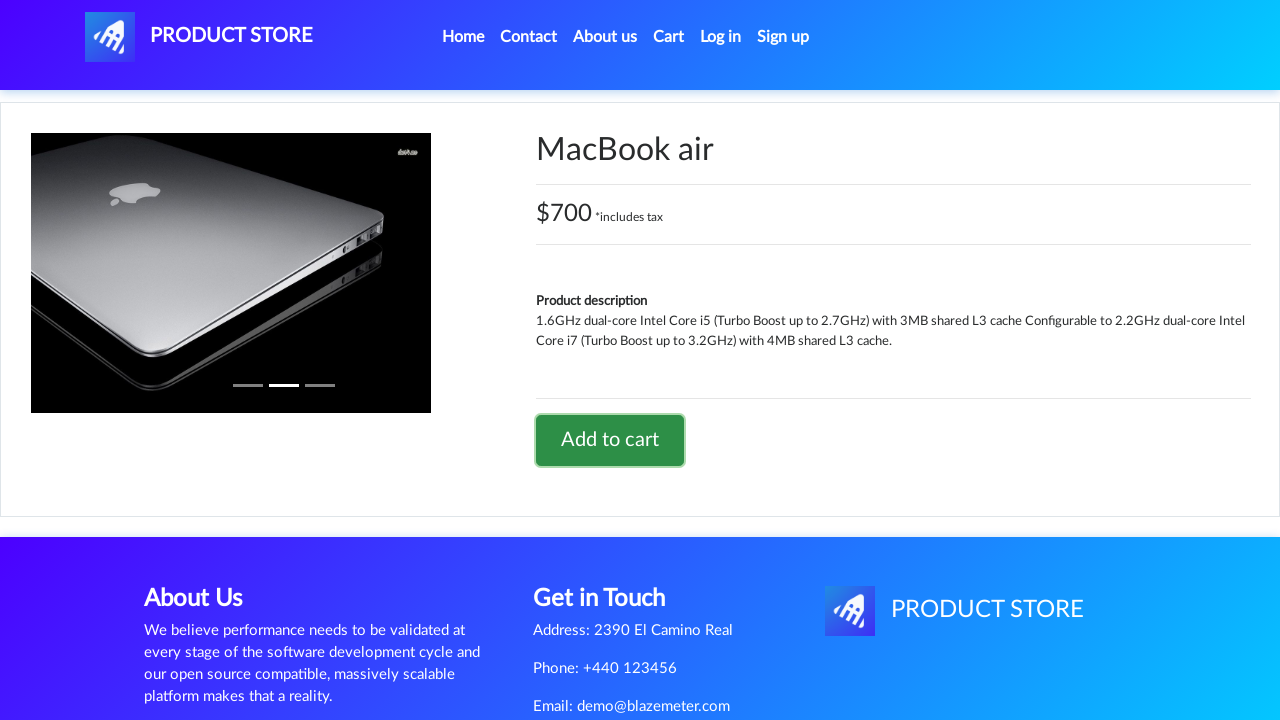

Accepted product added to cart confirmation dialog
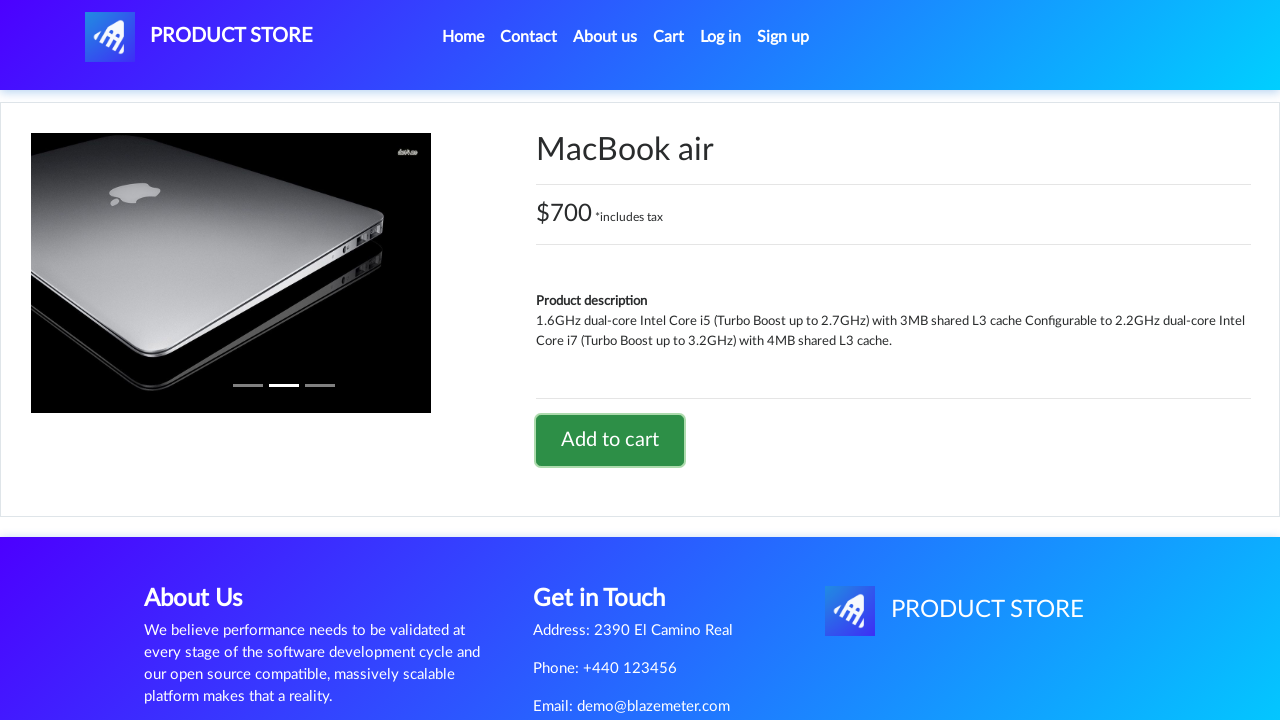

Clicked on Cart link at (669, 37) on a:text('Cart')
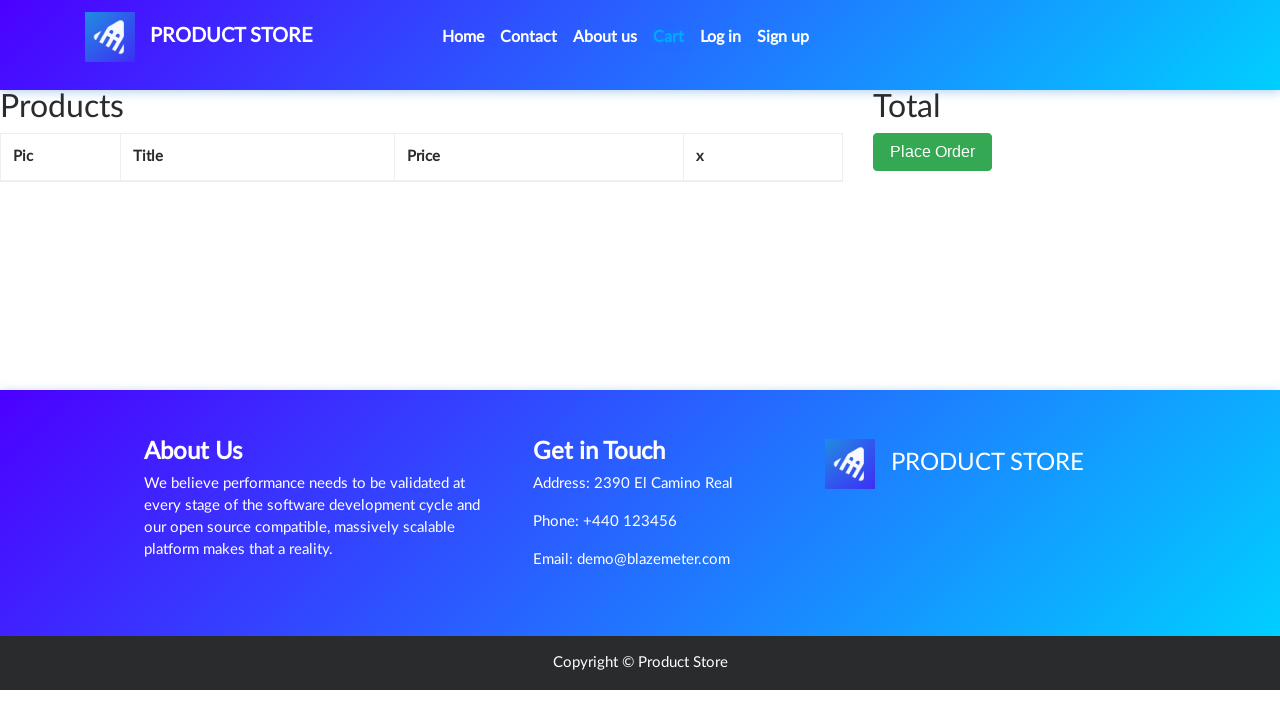

Waited for cart page to load
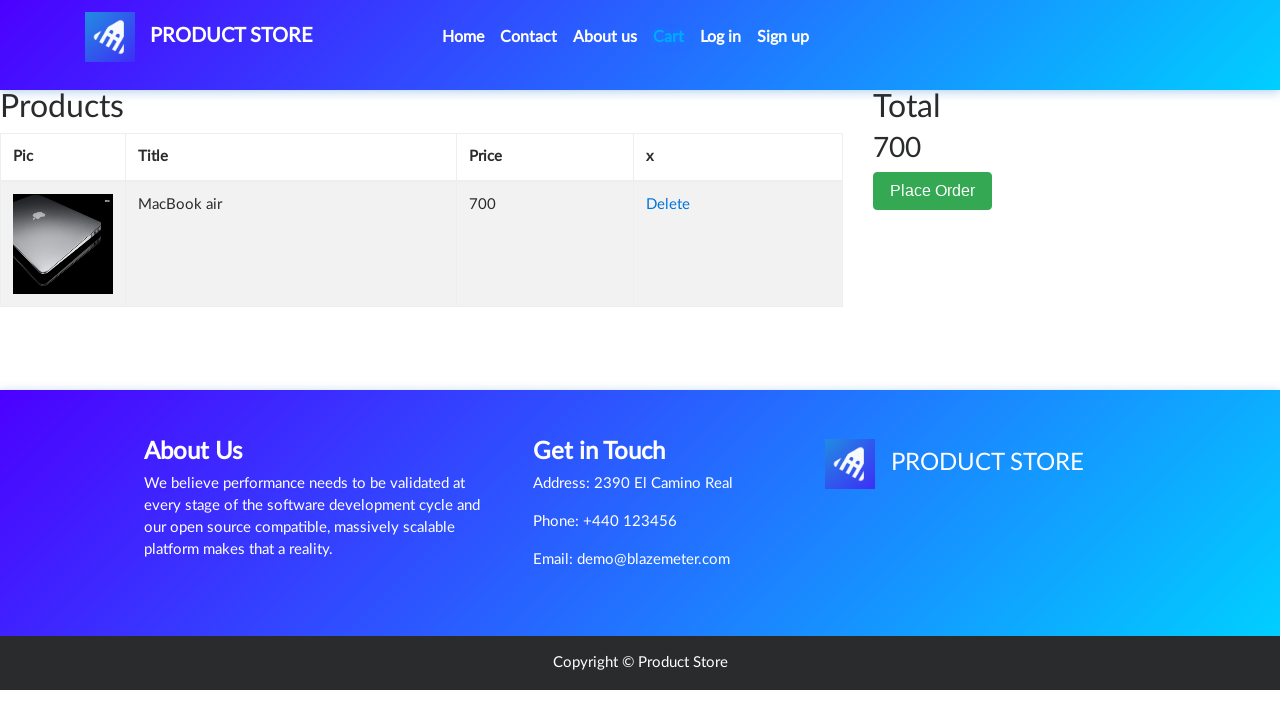

Retrieved product title from cart
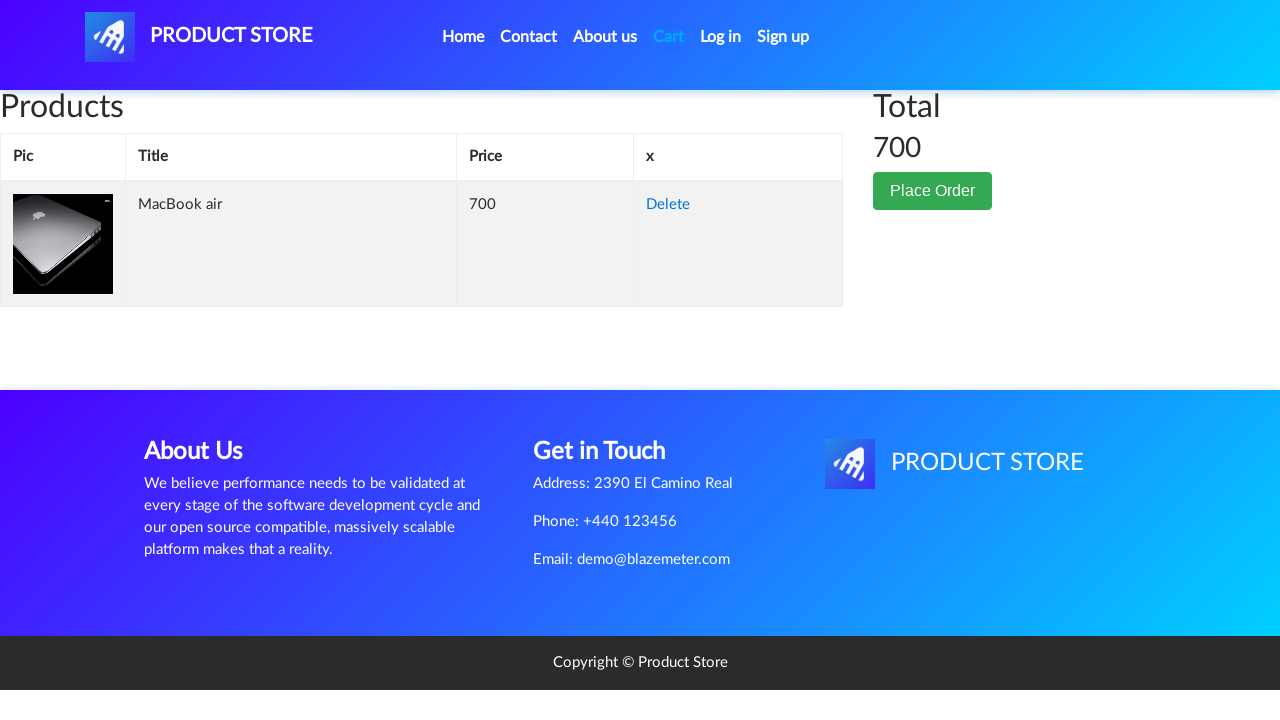

Retrieved product price from cart
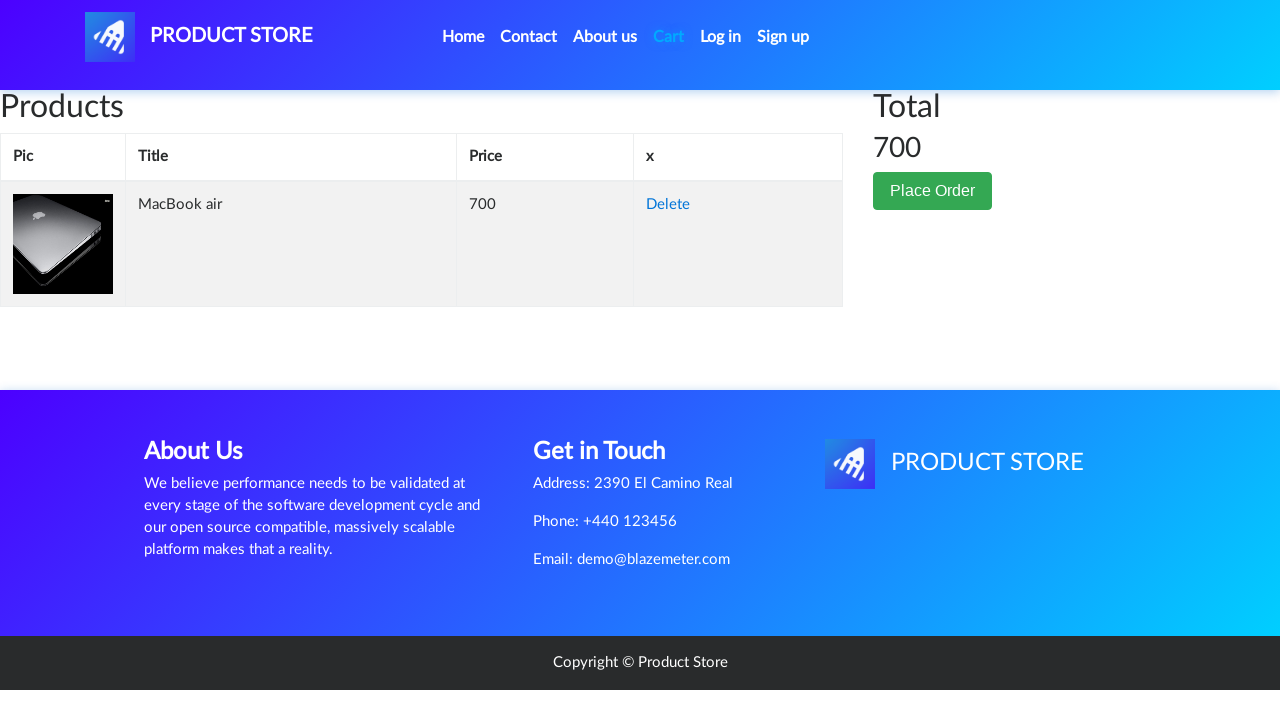

Printed cart item: MacBook air 700
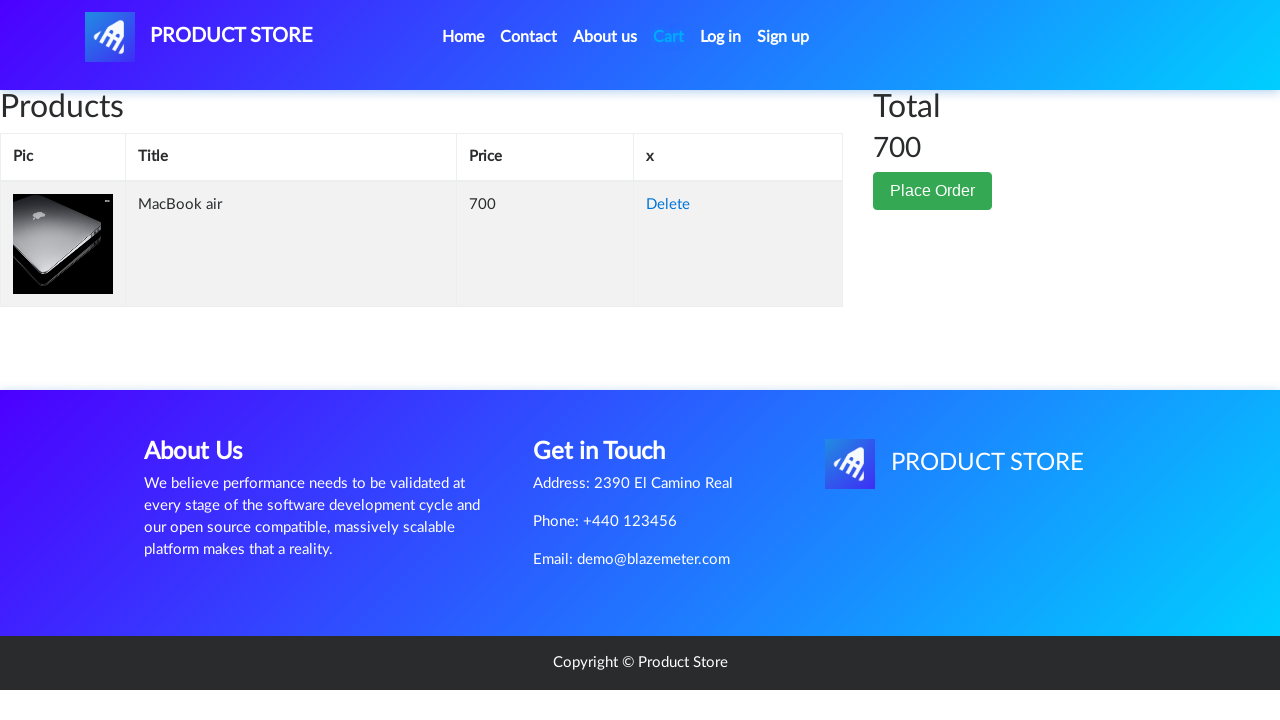

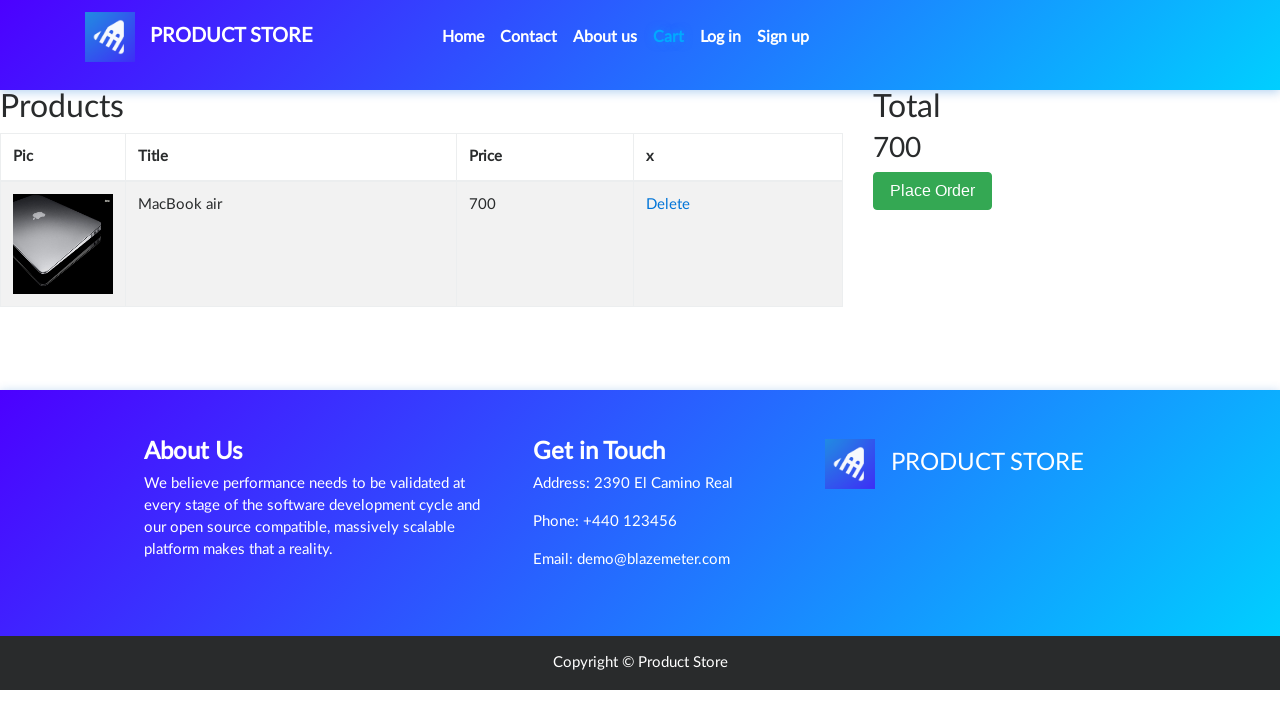